Tests drag functionality by dragging an element by an offset within an iframe and verifying it moved

Starting URL: https://jqueryui.com/draggable/

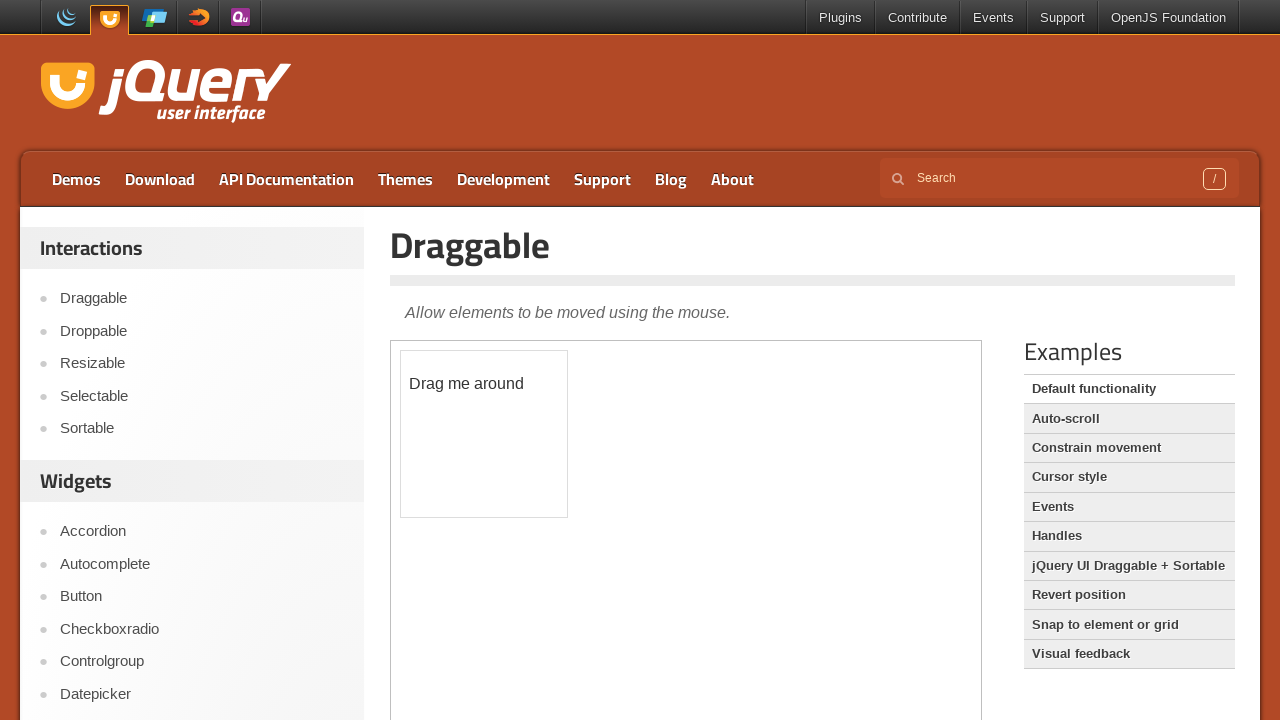

Located the iframe containing the draggable demo
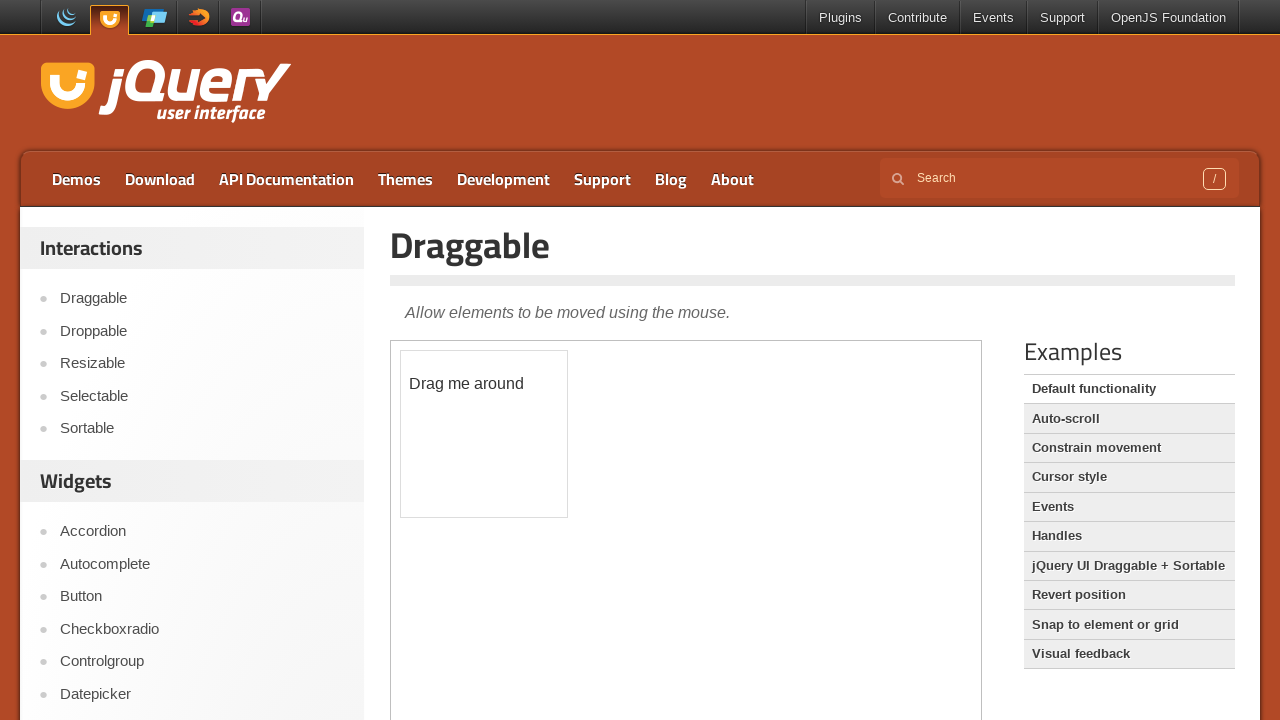

Located the draggable element with id 'draggable'
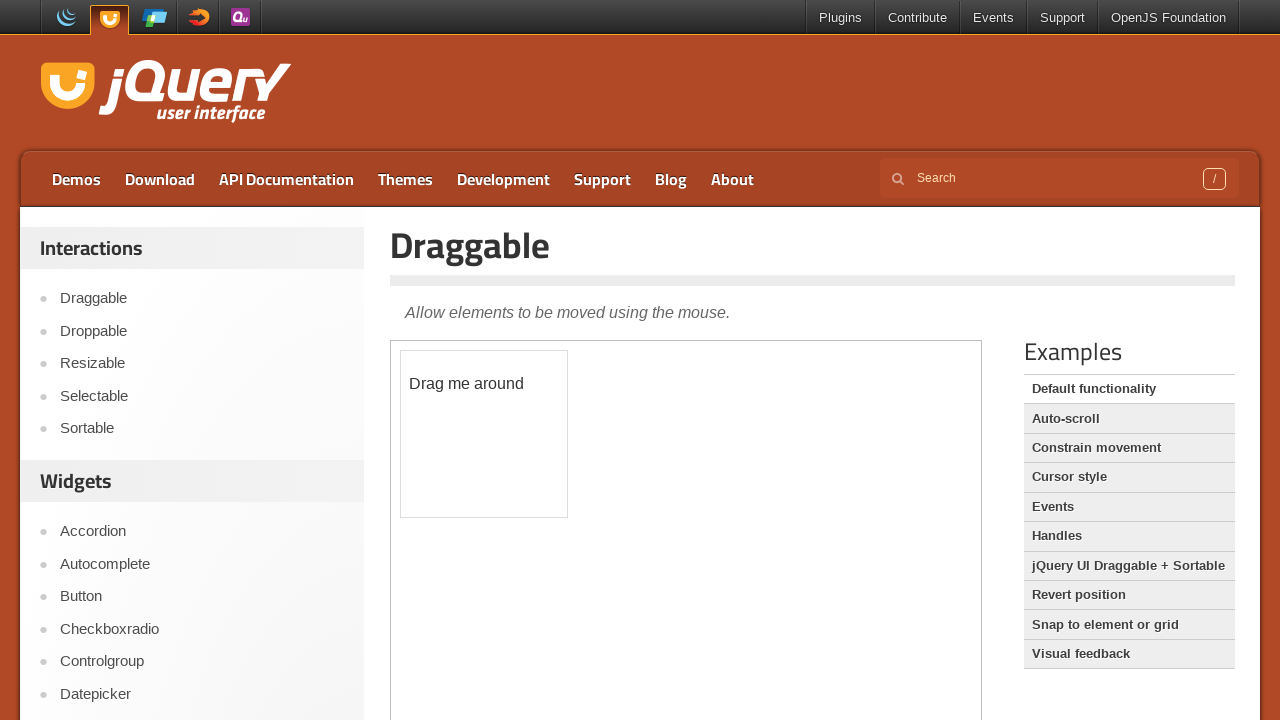

Retrieved initial bounding box of draggable element: {'x': 400.109375, 'y': 349.875, 'width': 168, 'height': 168}
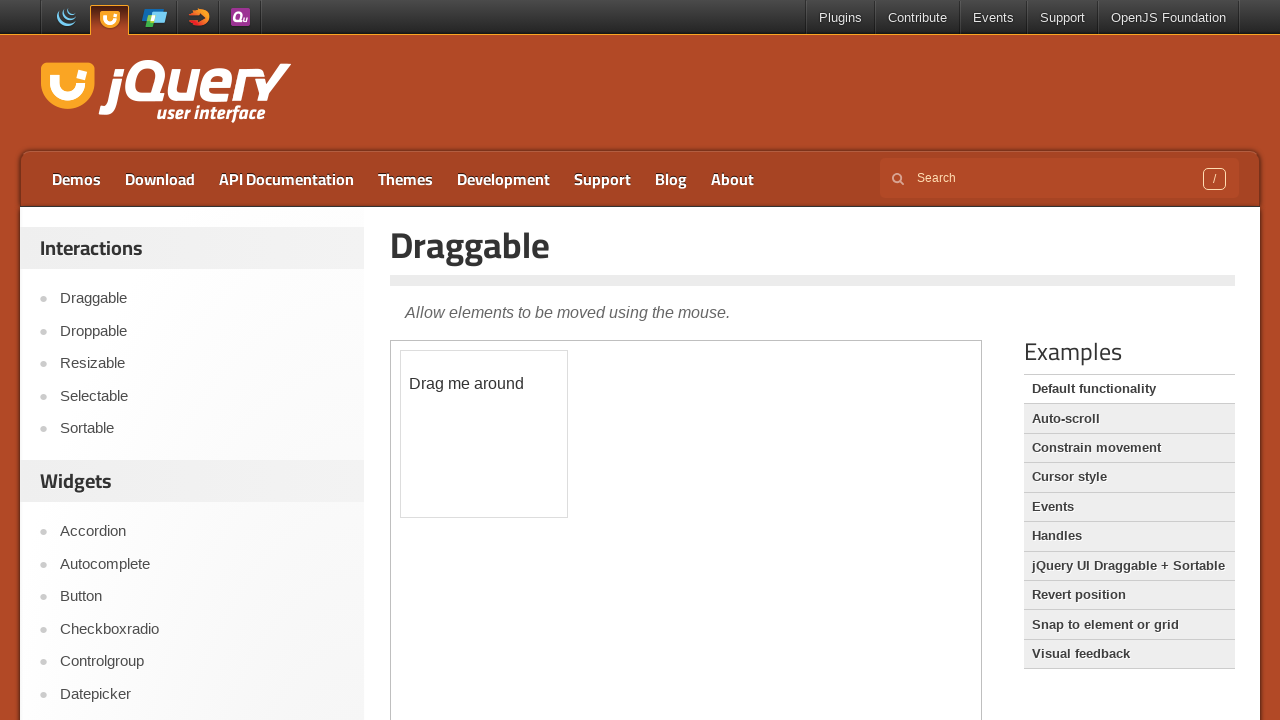

Dragged the element to target position (100, 100) at (501, 451)
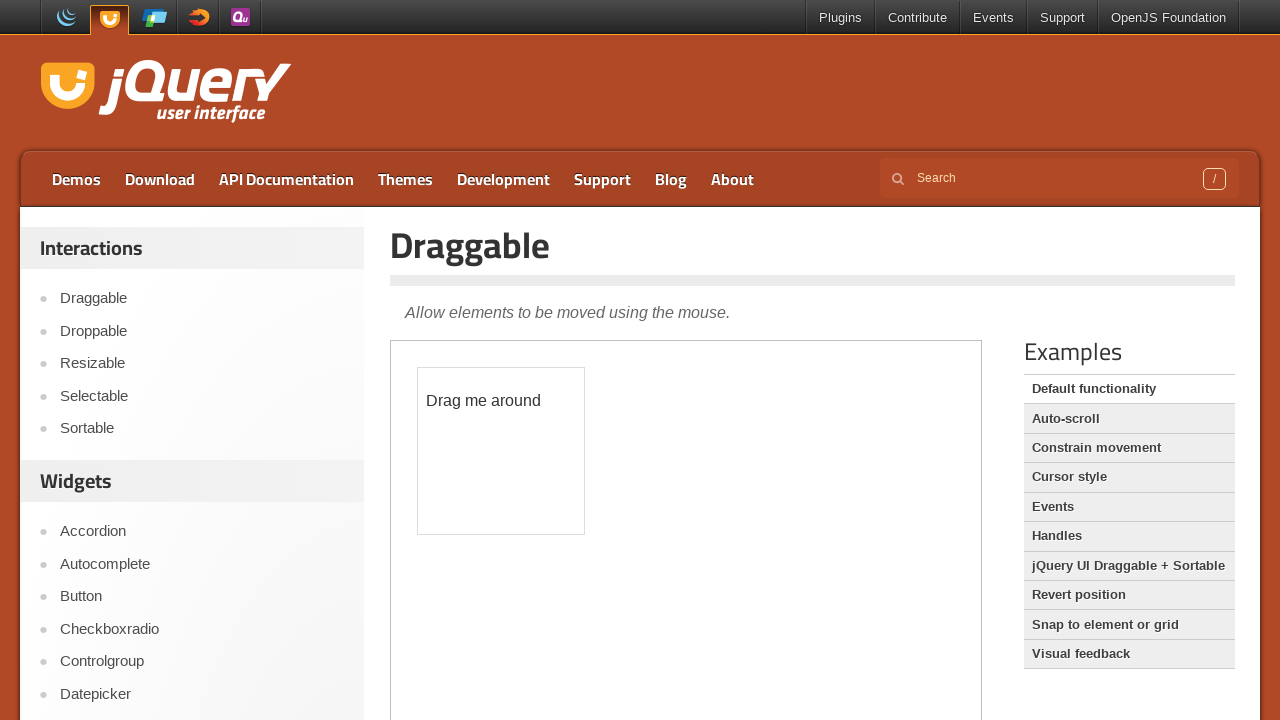

Waited 500ms for drag animation to complete
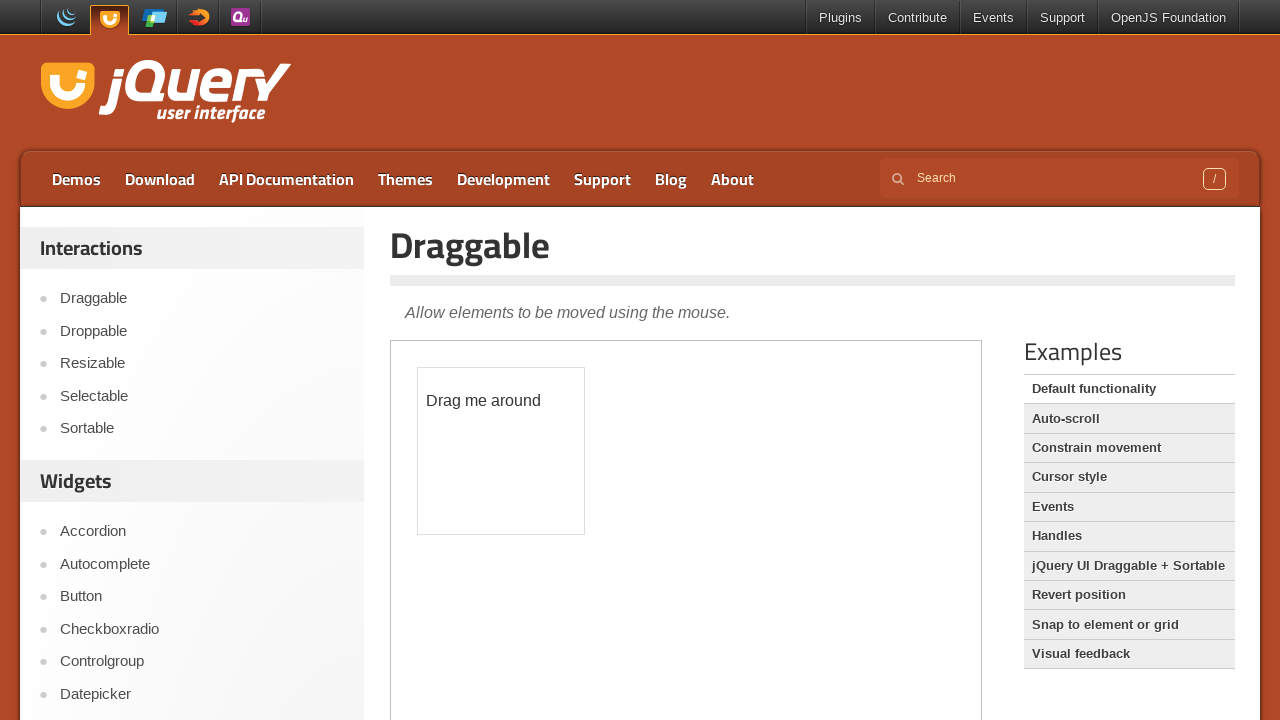

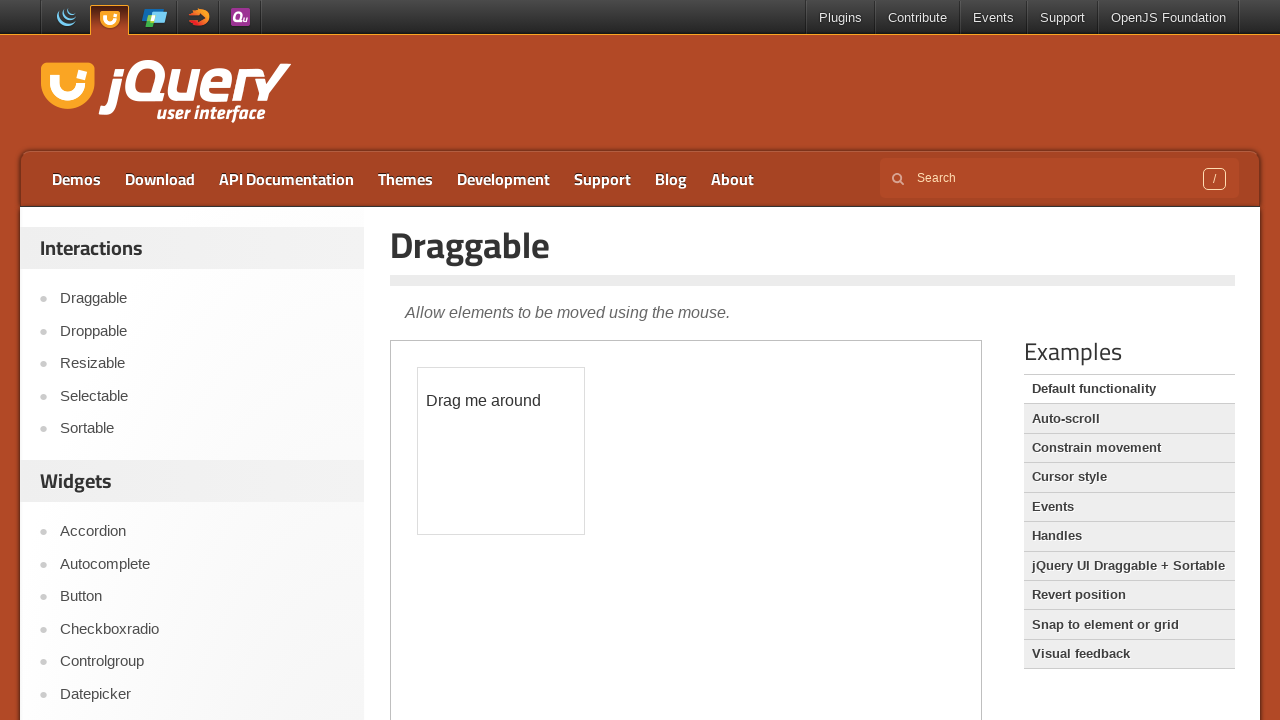